Tests clearing a textarea element

Starting URL: http://guinea-pig.webdriver.io

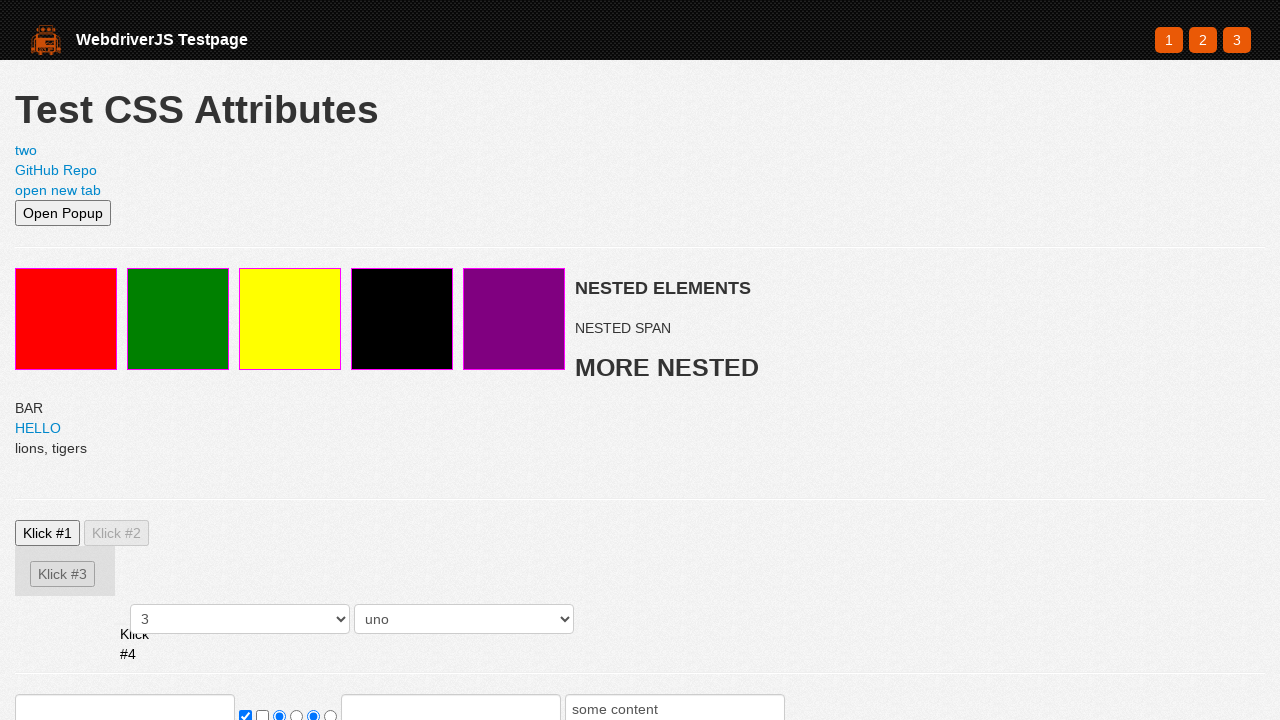

Clicked on textarea element at (125, 530) on textarea
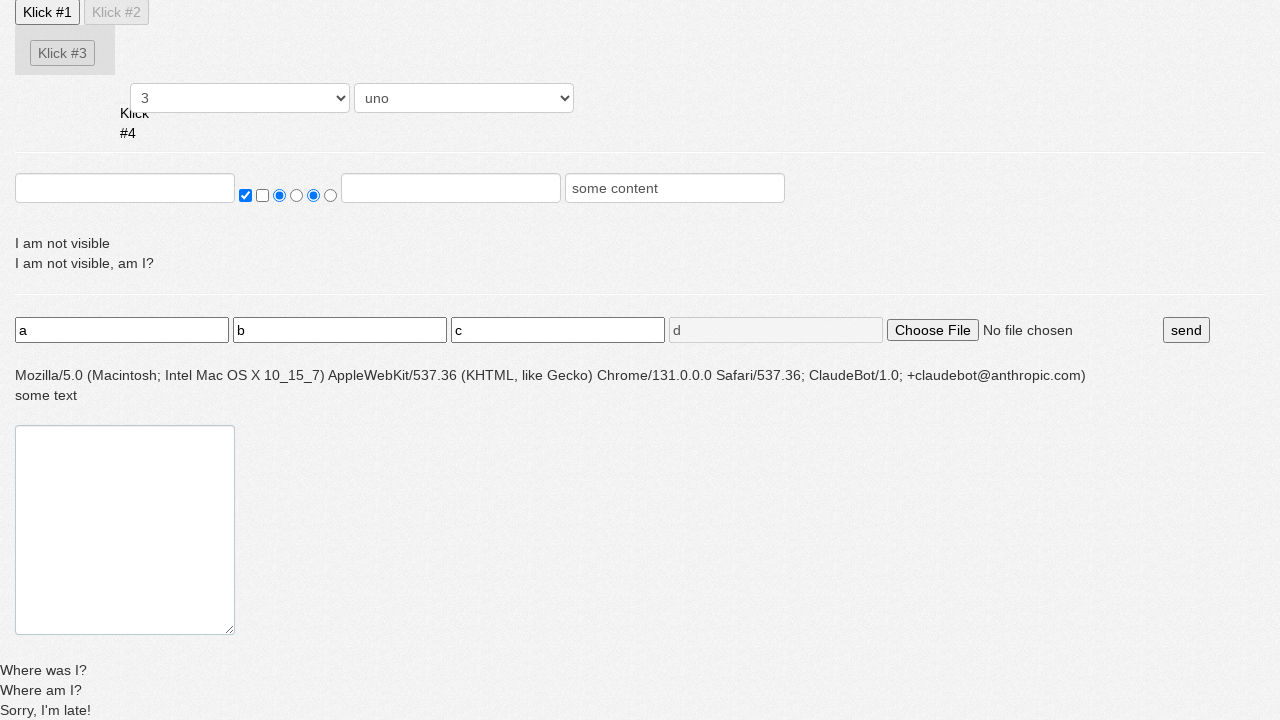

Cleared textarea by filling with empty string on textarea
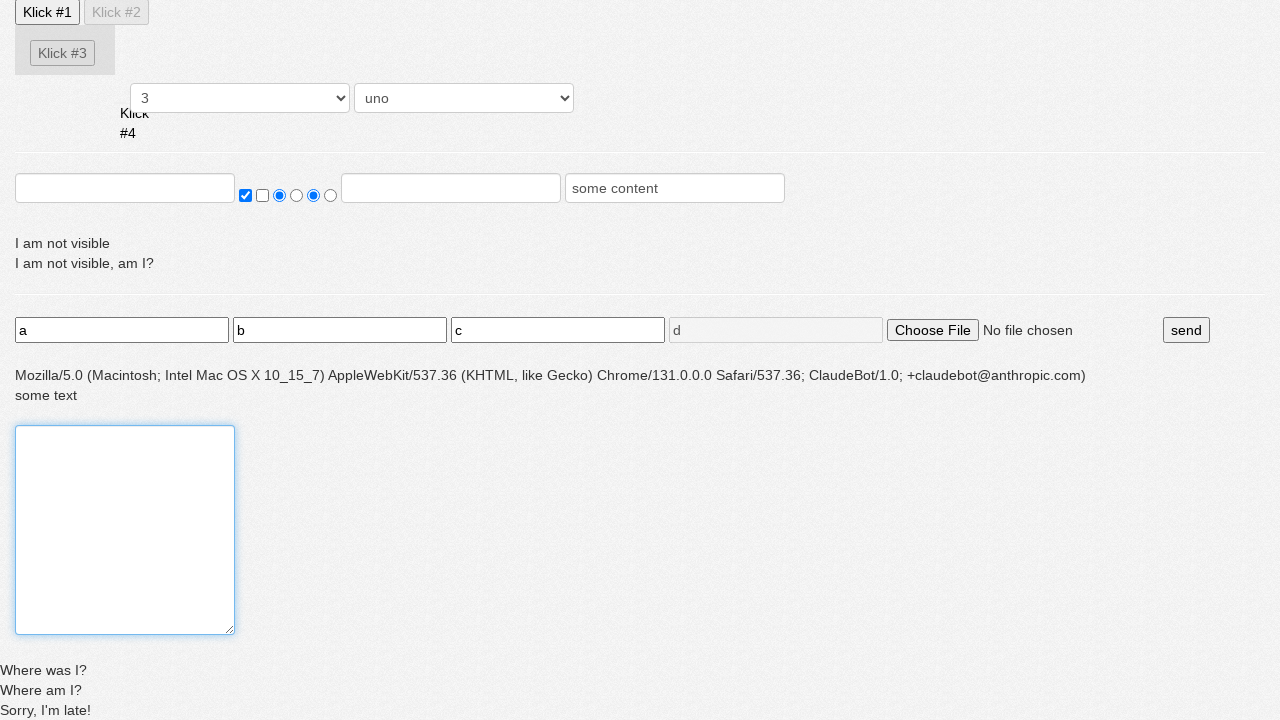

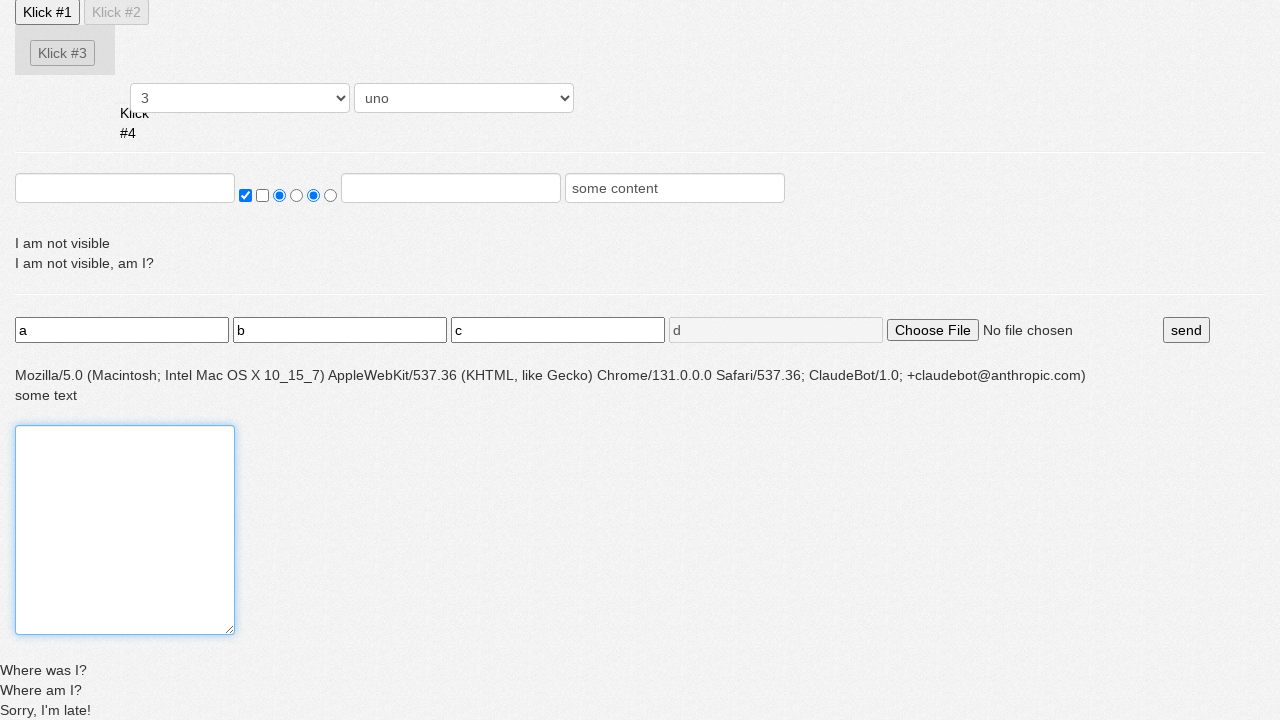